Tests a form that requires calculating the sum of two numbers displayed on the page and selecting the result from a dropdown menu

Starting URL: http://suninjuly.github.io/selects1.html

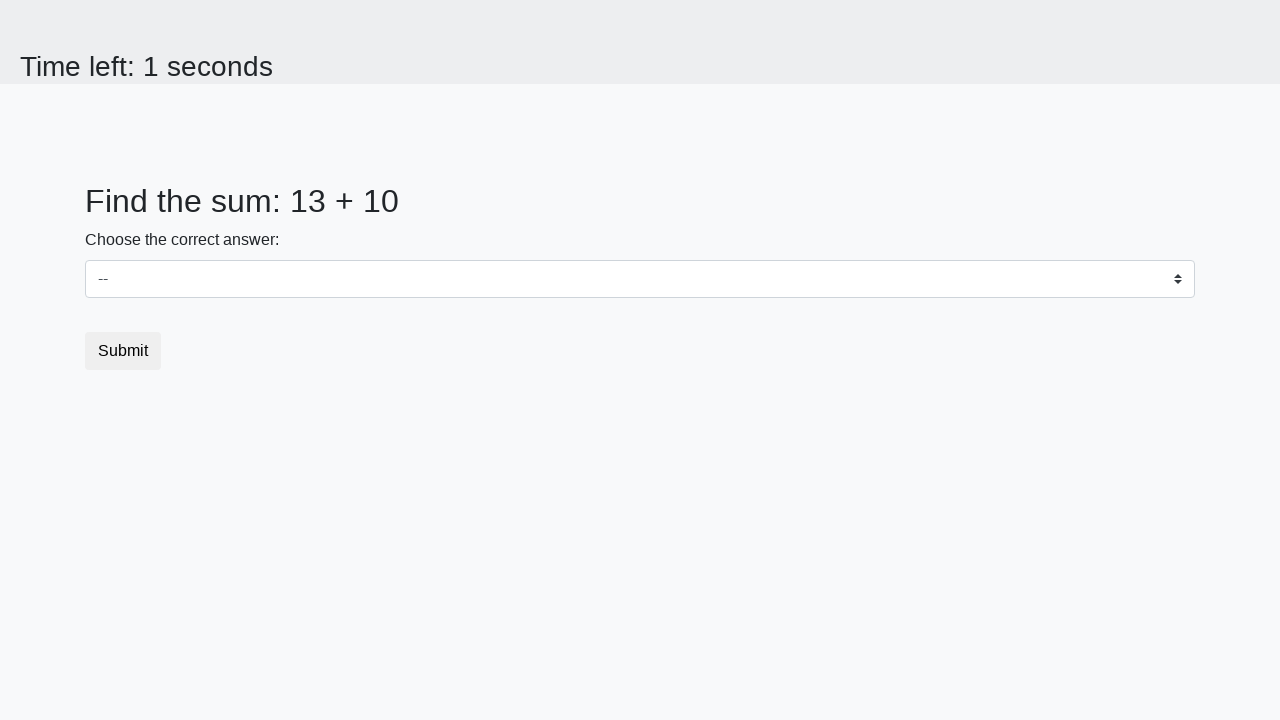

Retrieved first number from the page
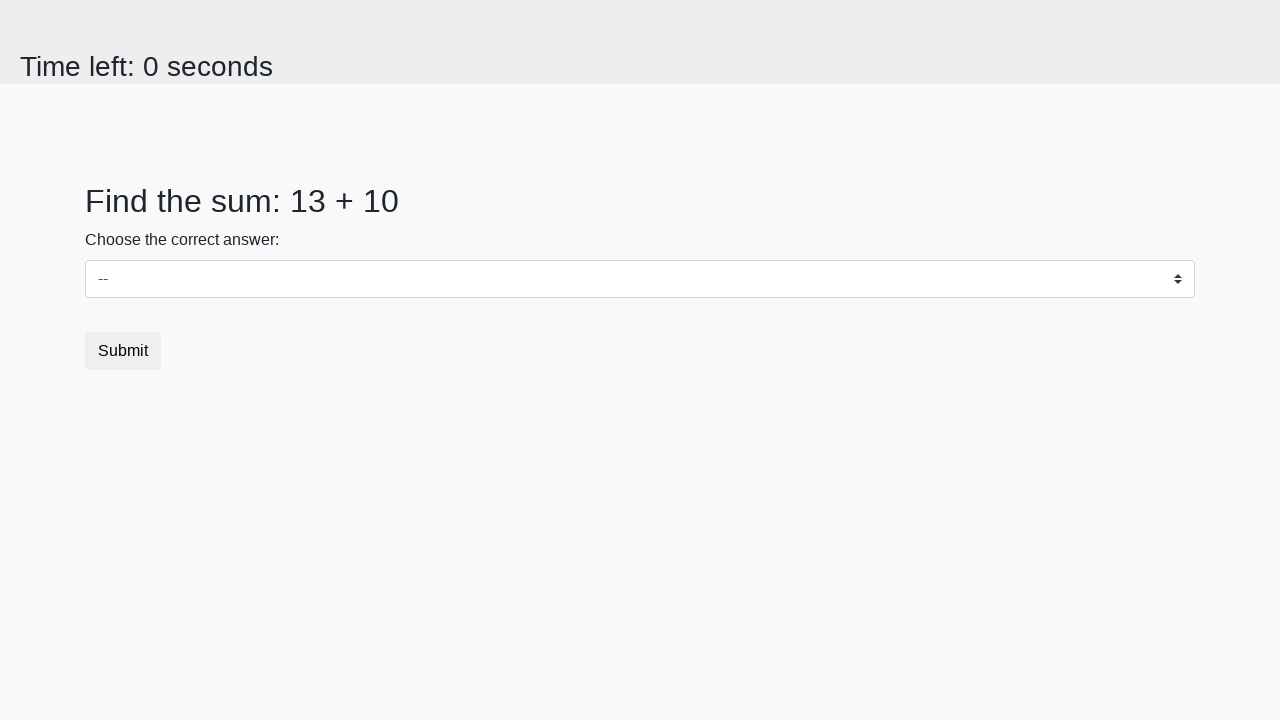

Retrieved second number from the page
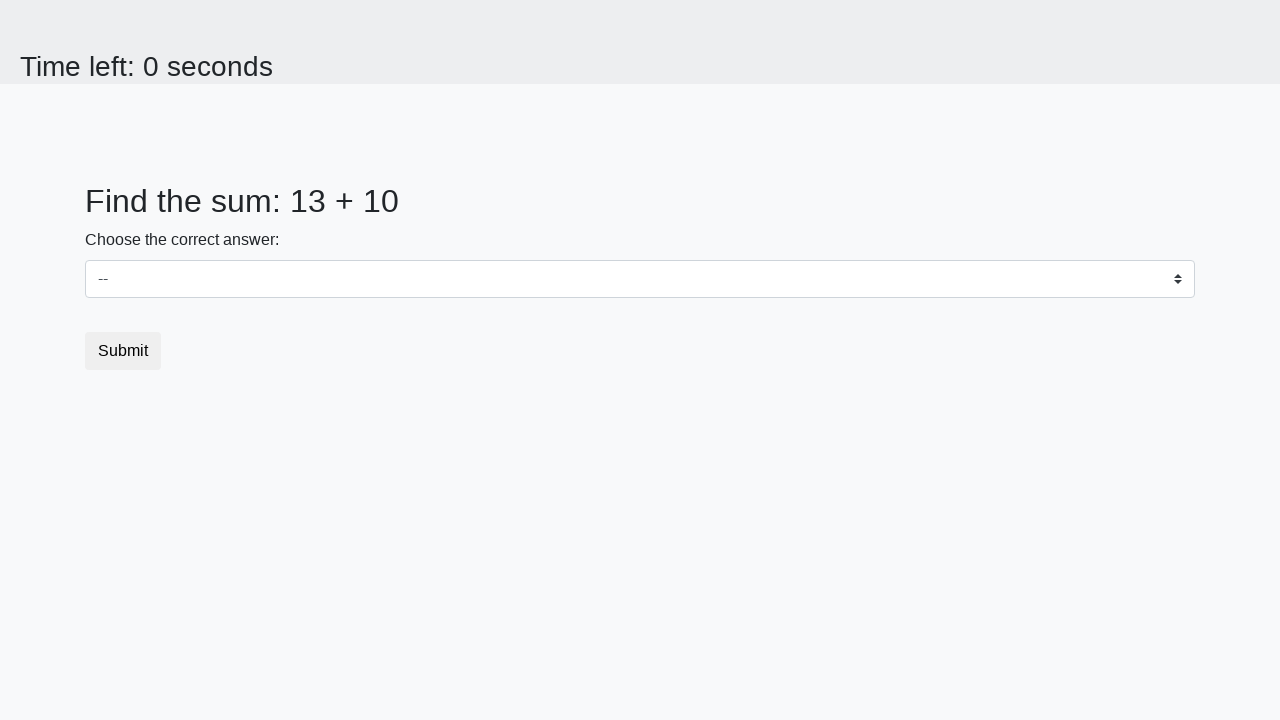

Calculated sum of 13 + 10 = 23
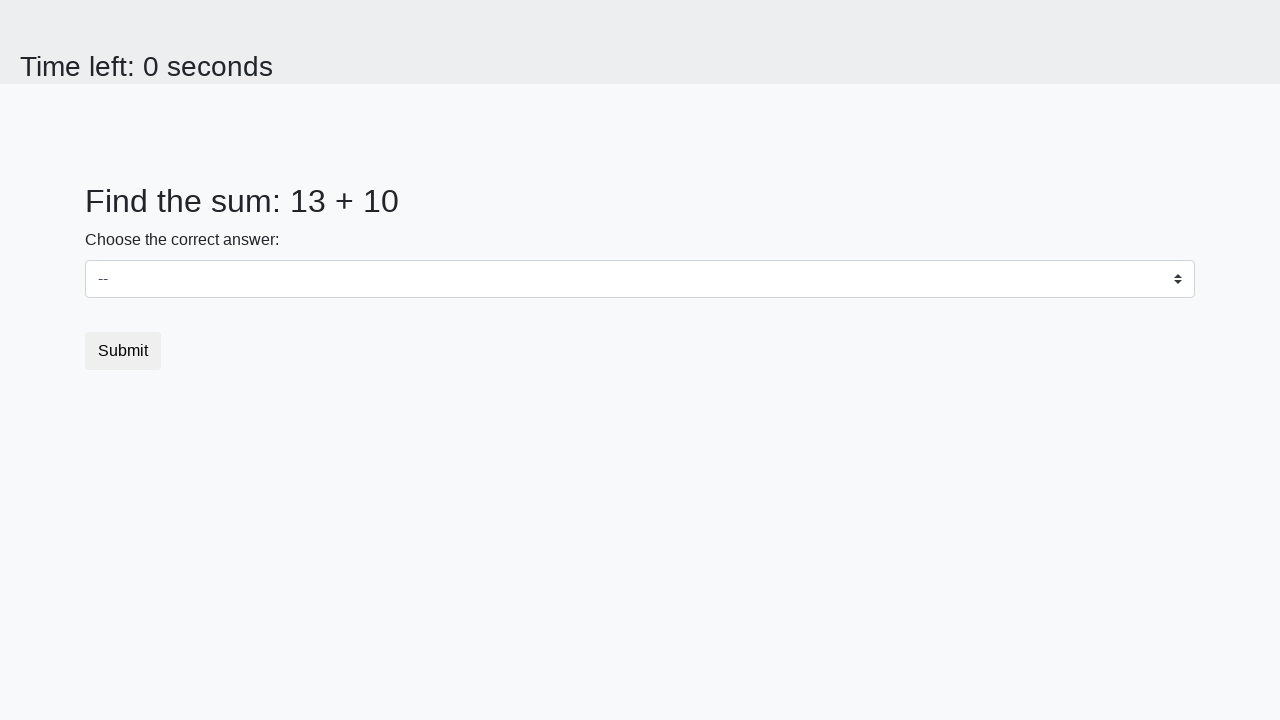

Selected calculated sum 23 from dropdown menu on select
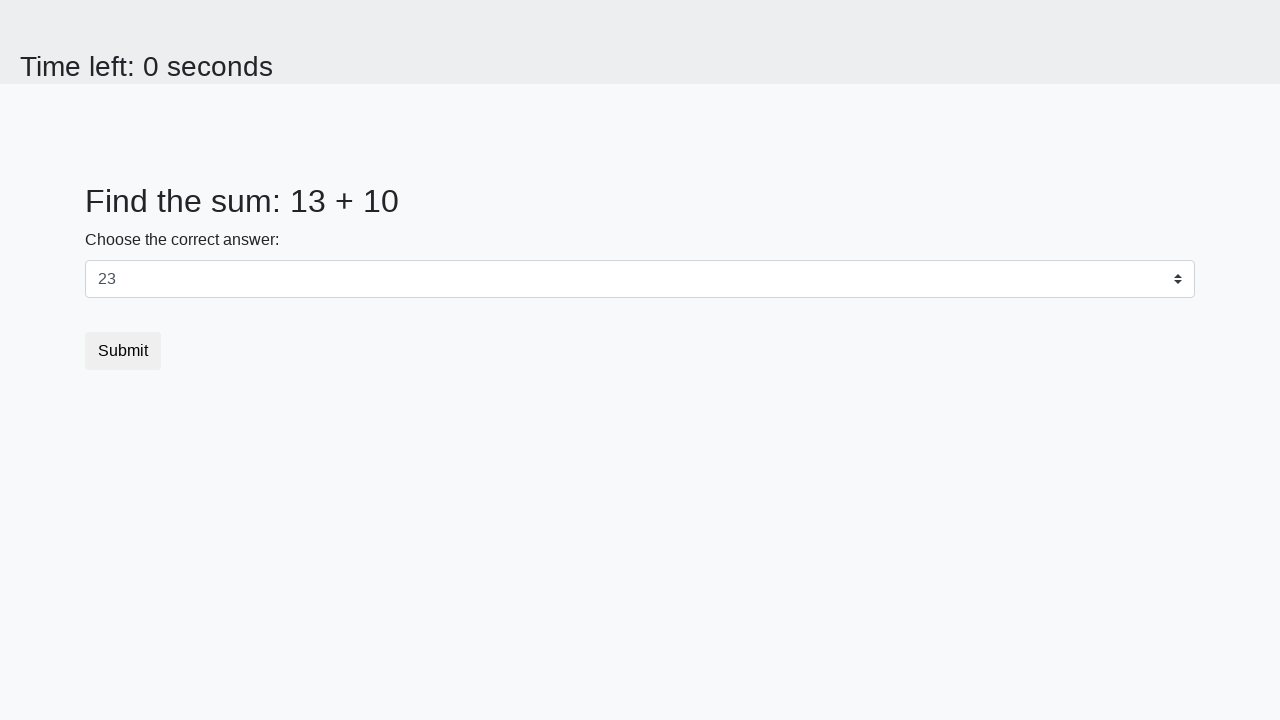

Clicked the submit button to submit the form at (123, 351) on .btn
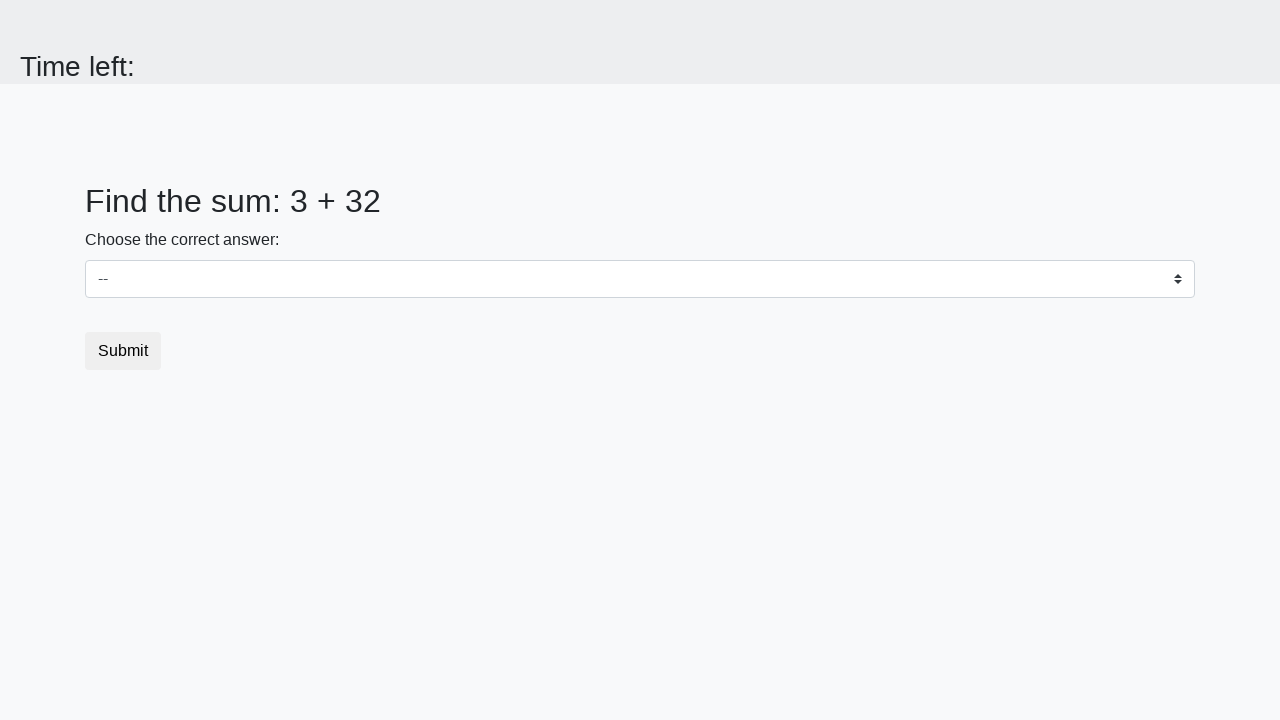

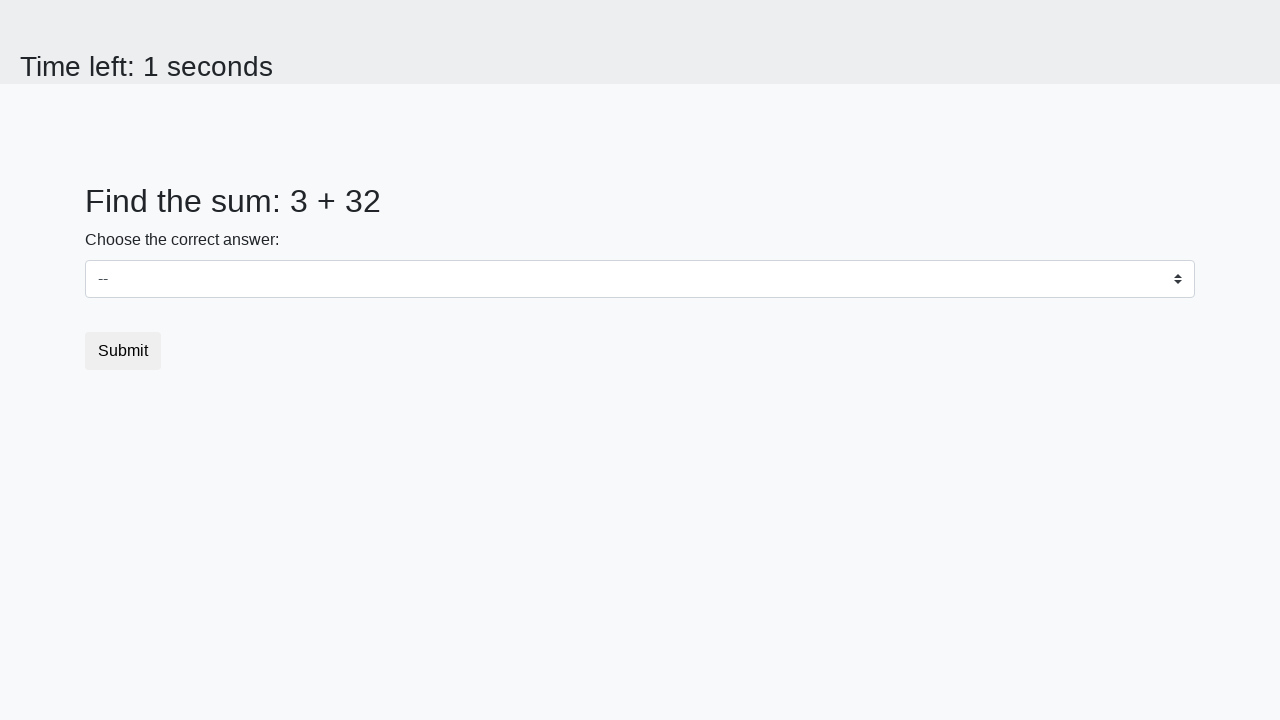